Waits for a price to reach $100, clicks book button, then solves a mathematical problem by reading a value from the page, calculating the result, and submitting the answer.

Starting URL: https://suninjuly.github.io/explicit_wait2.html

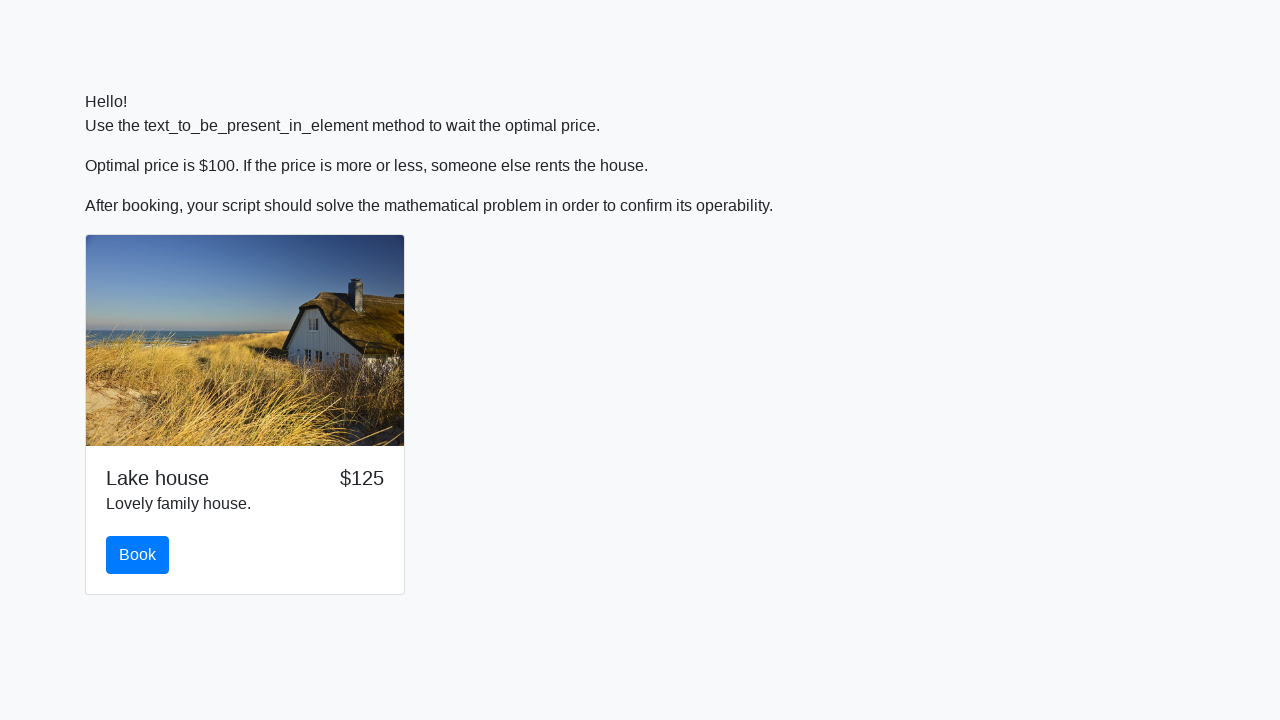

Waited for price to reach $100
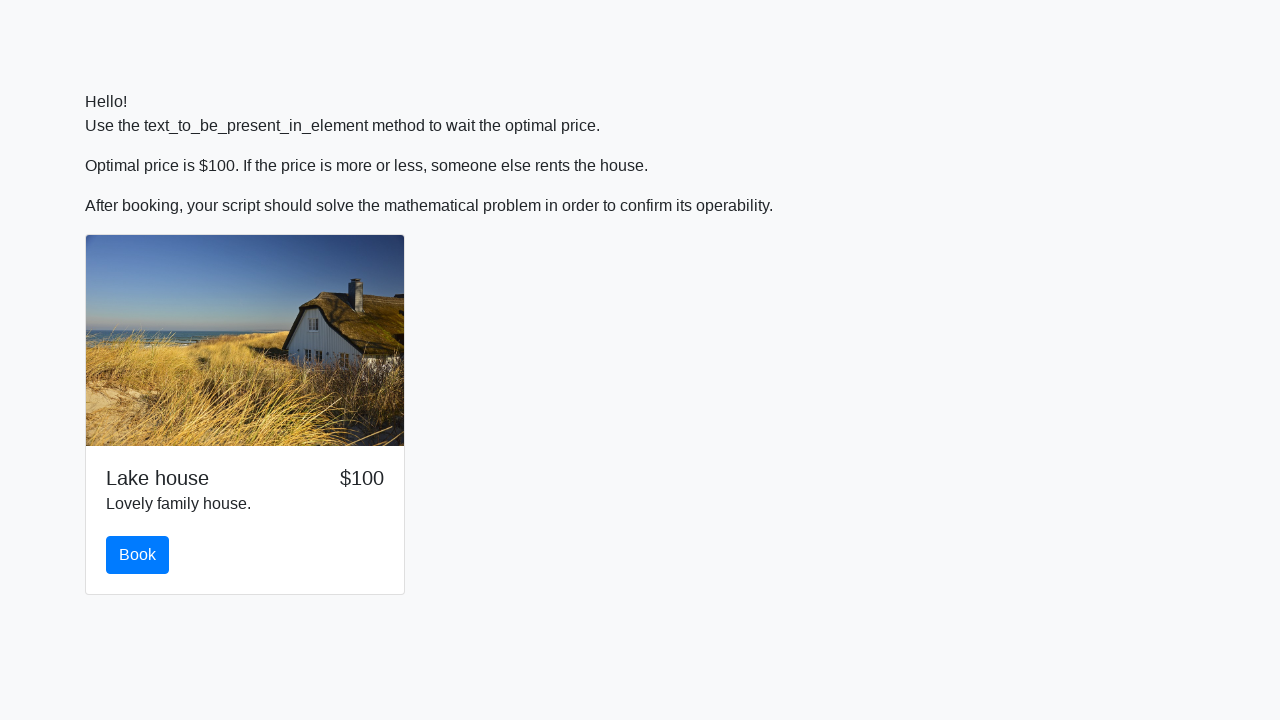

Clicked book button at (138, 555) on #book
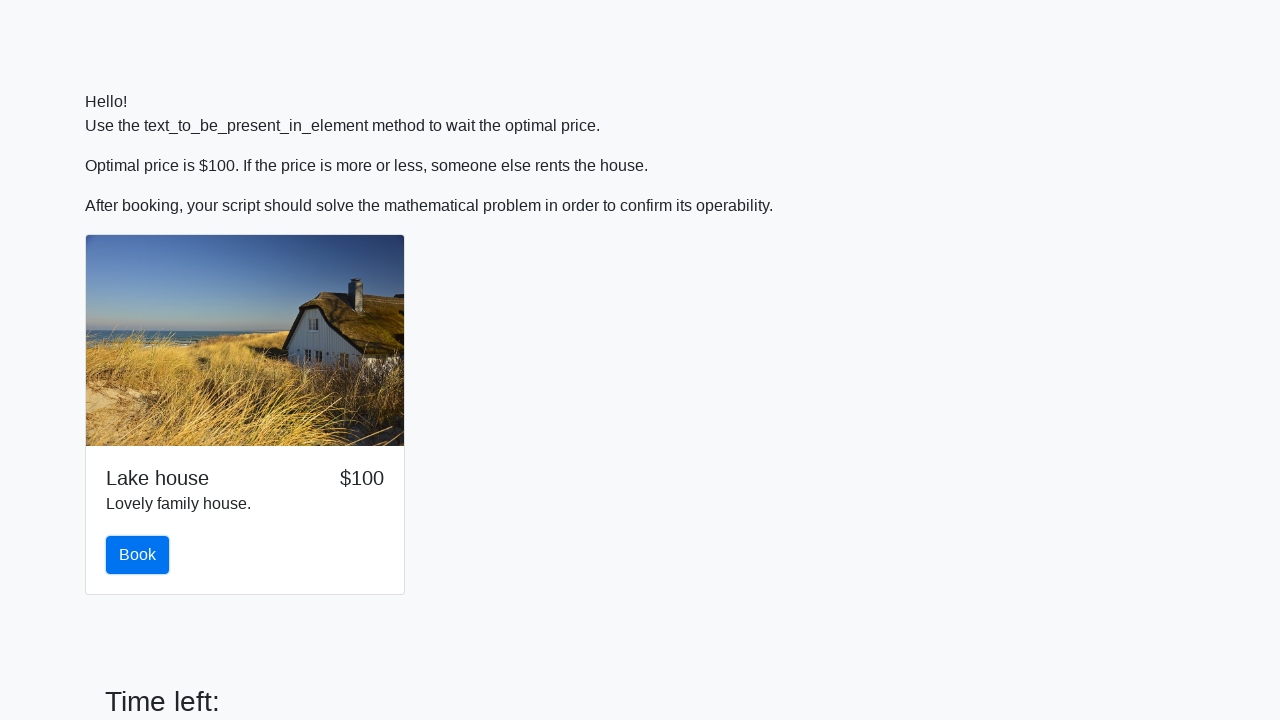

Retrieved input value from page: 987
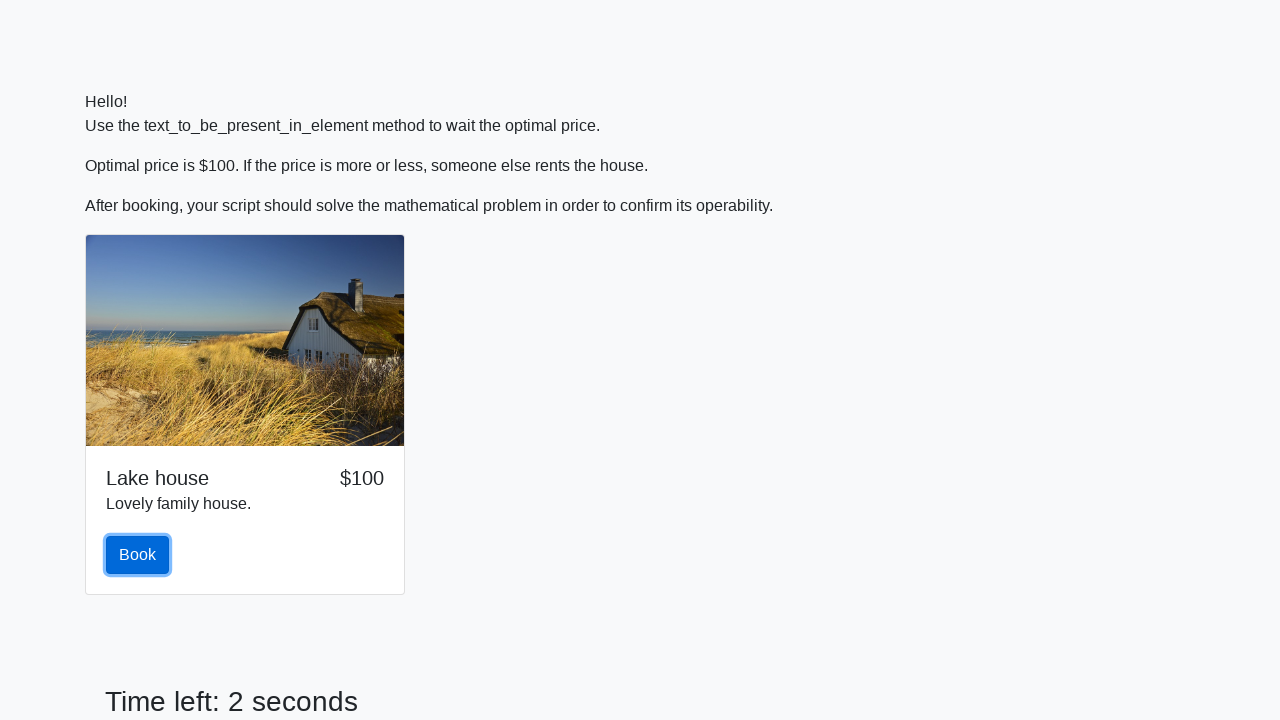

Calculated mathematical result: 1.8194836335198616
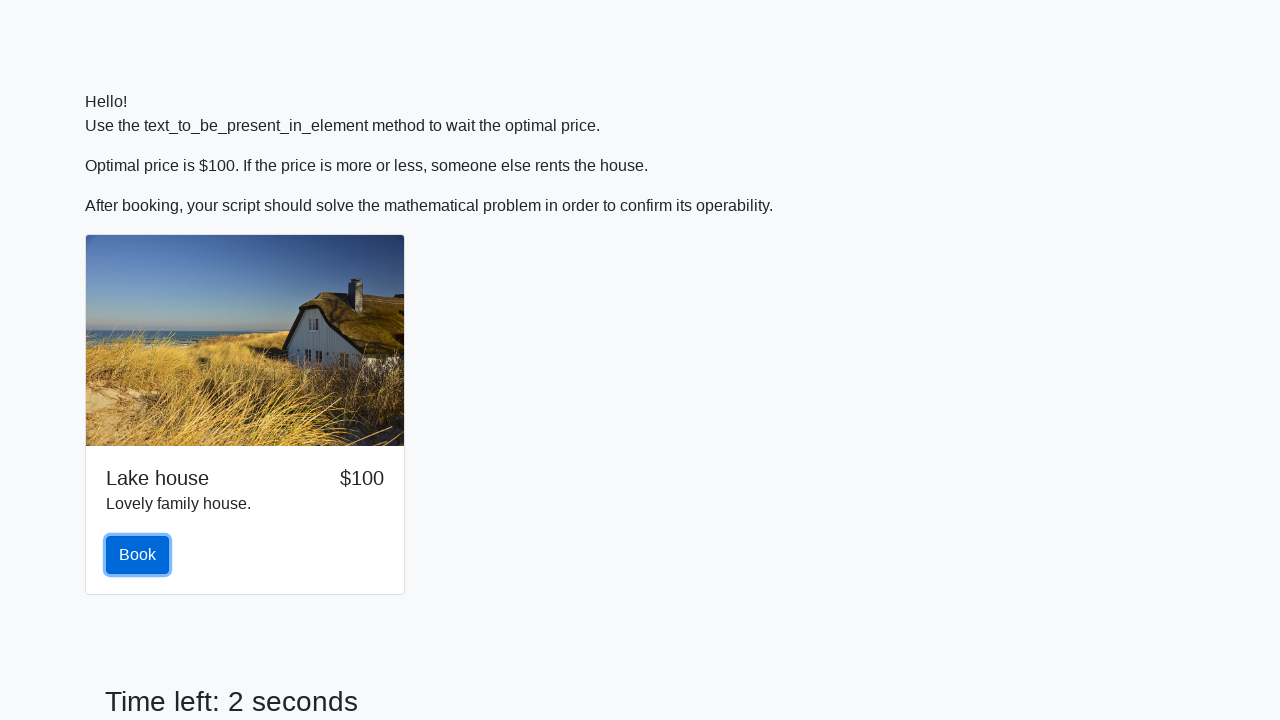

Filled answer field with calculated value: 1.8194836335198616 on #answer
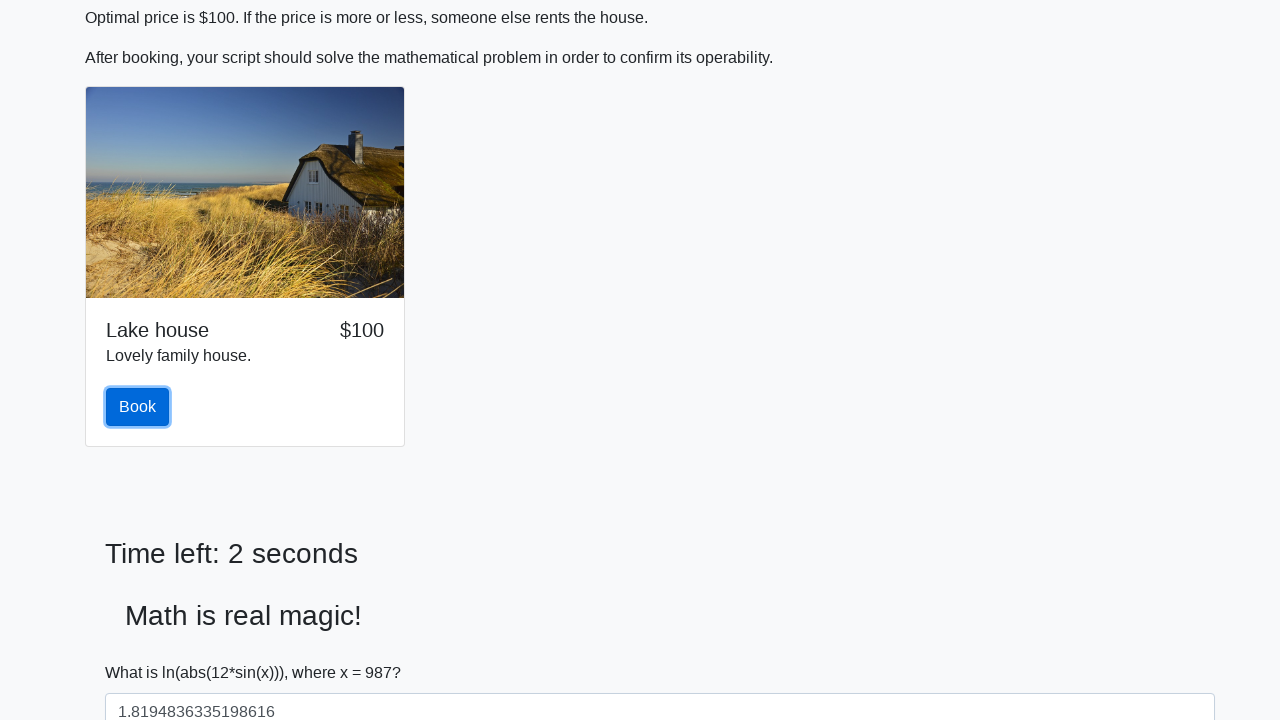

Clicked solve button to submit answer at (143, 651) on #solve
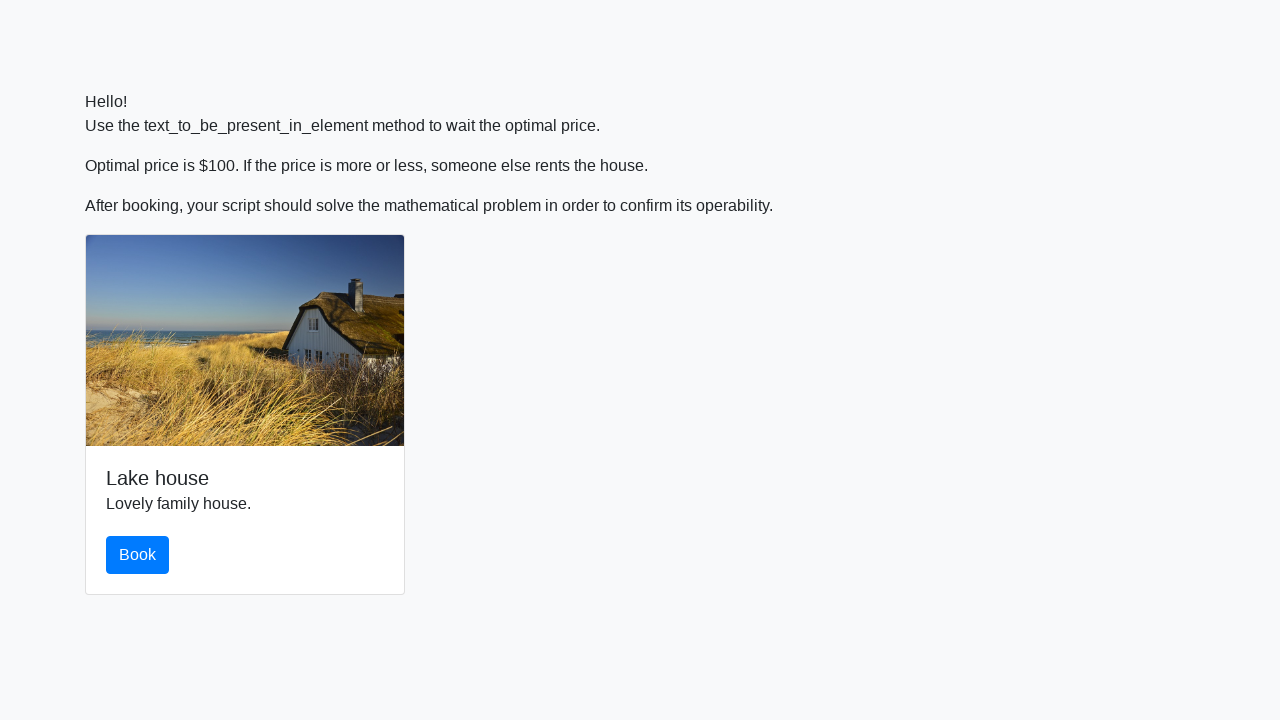

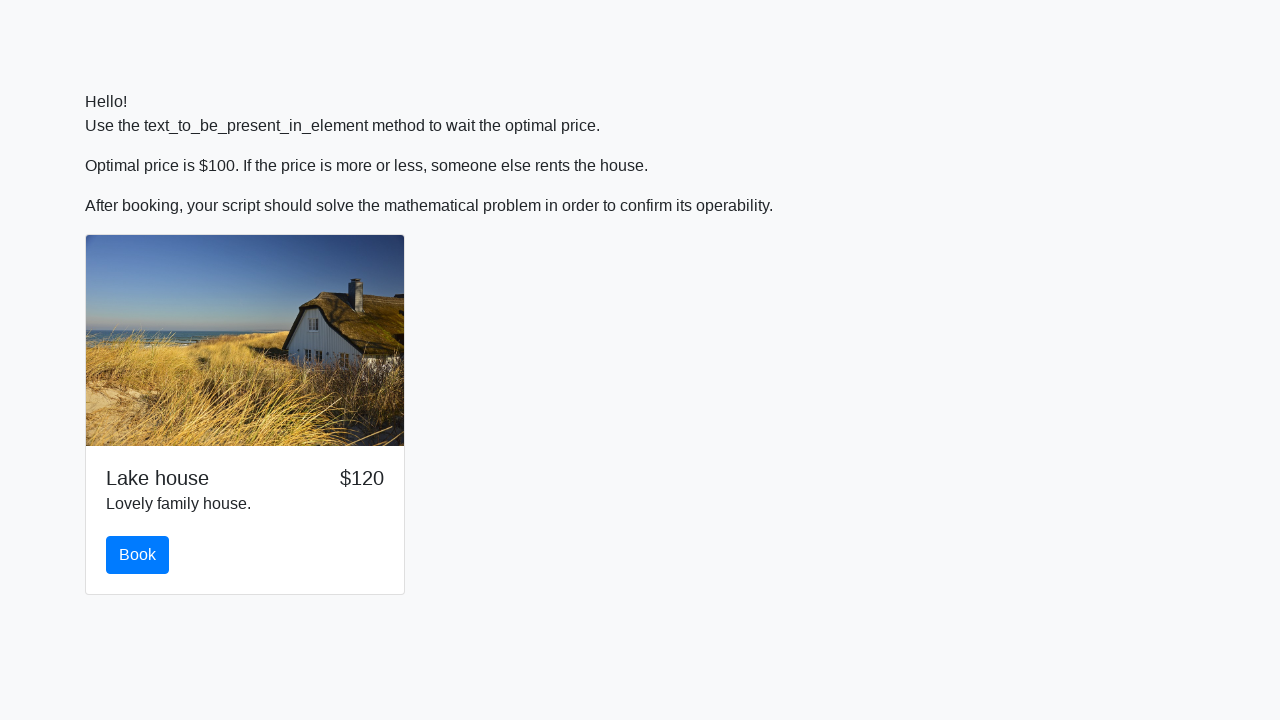